Tests hover functionality by navigating to hovers page and hovering over the first figure to reveal caption text.

Starting URL: https://the-internet.herokuapp.com/

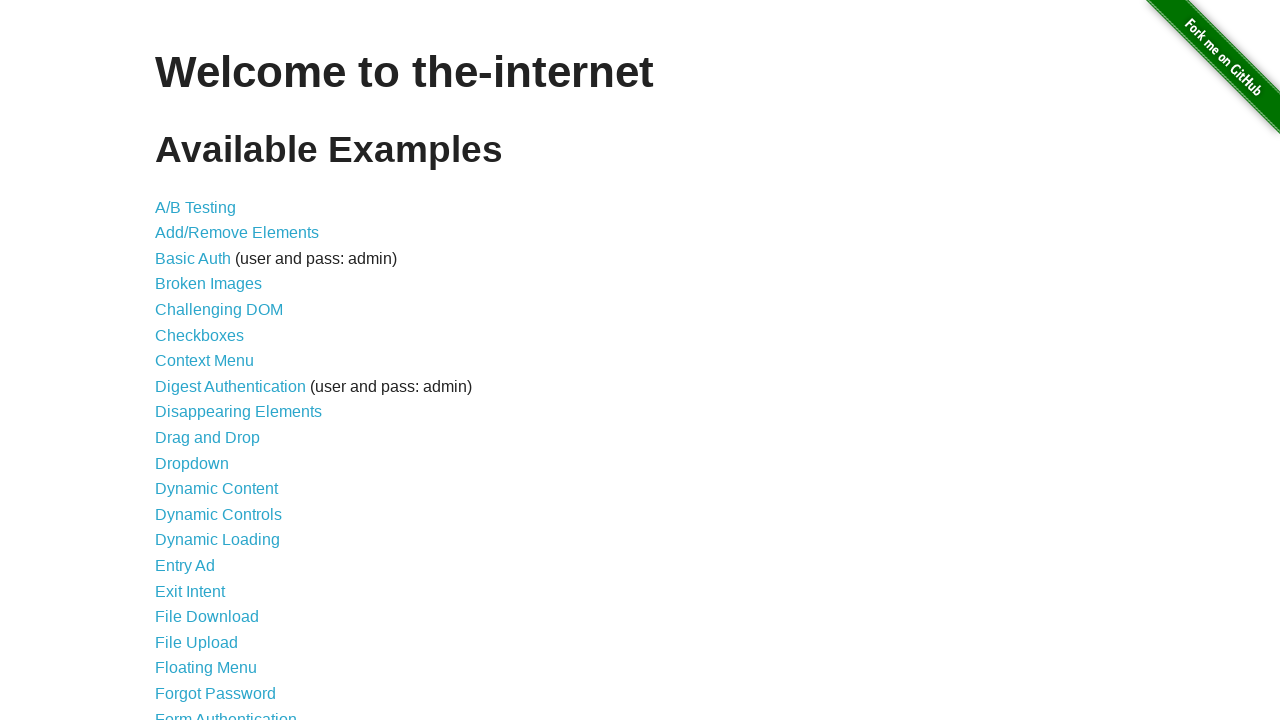

Clicked on Hovers link to navigate to hovers page at (180, 360) on a[href='/hovers']
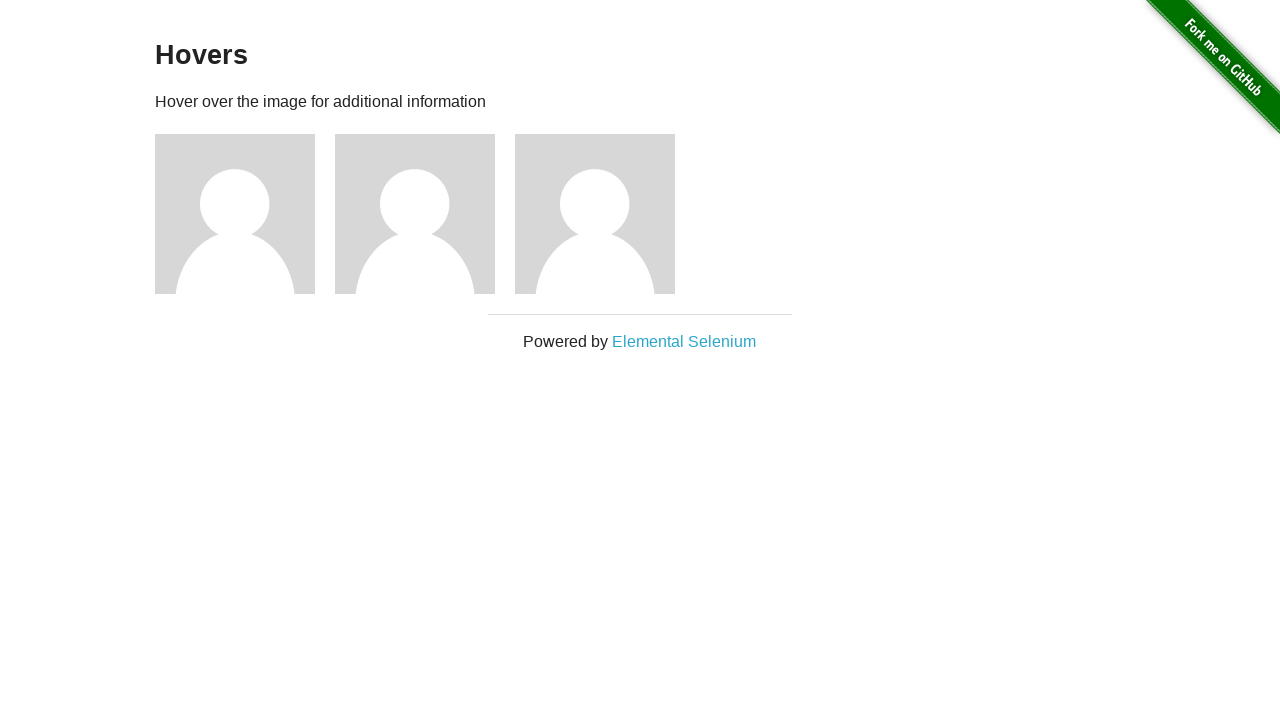

Figures loaded on the page
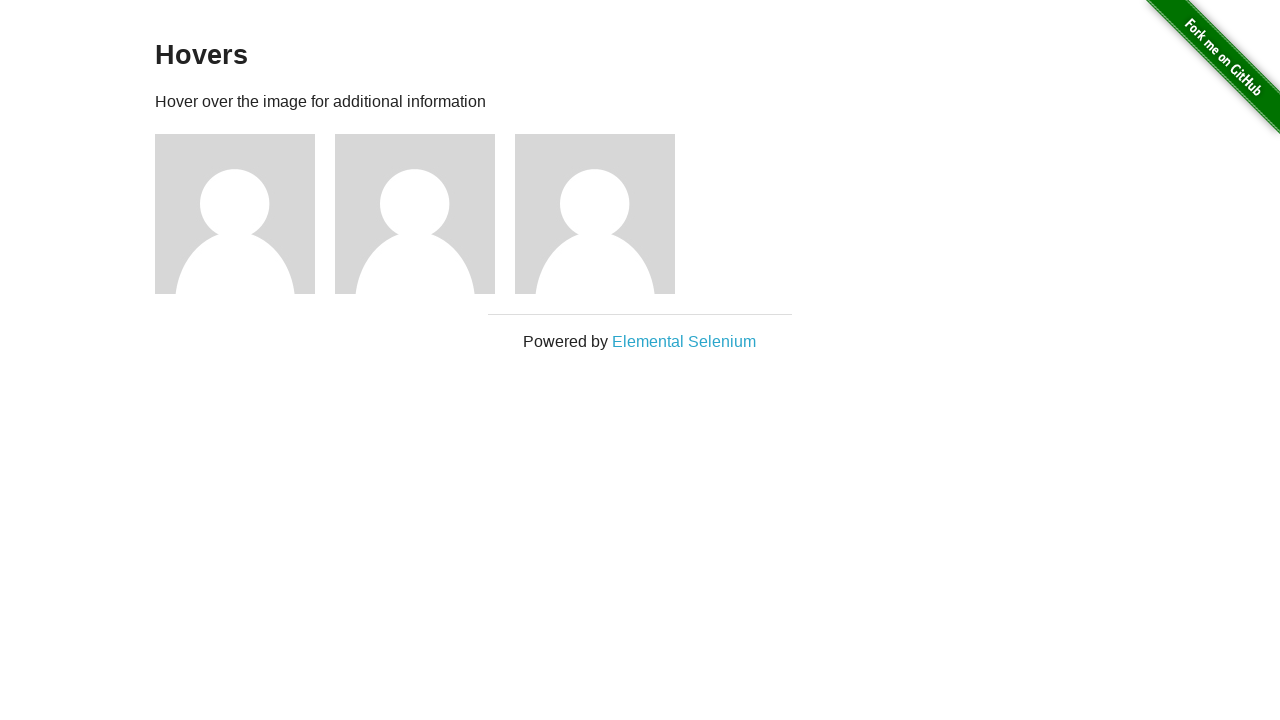

Hovered over the first figure at (245, 214) on .figure >> nth=0
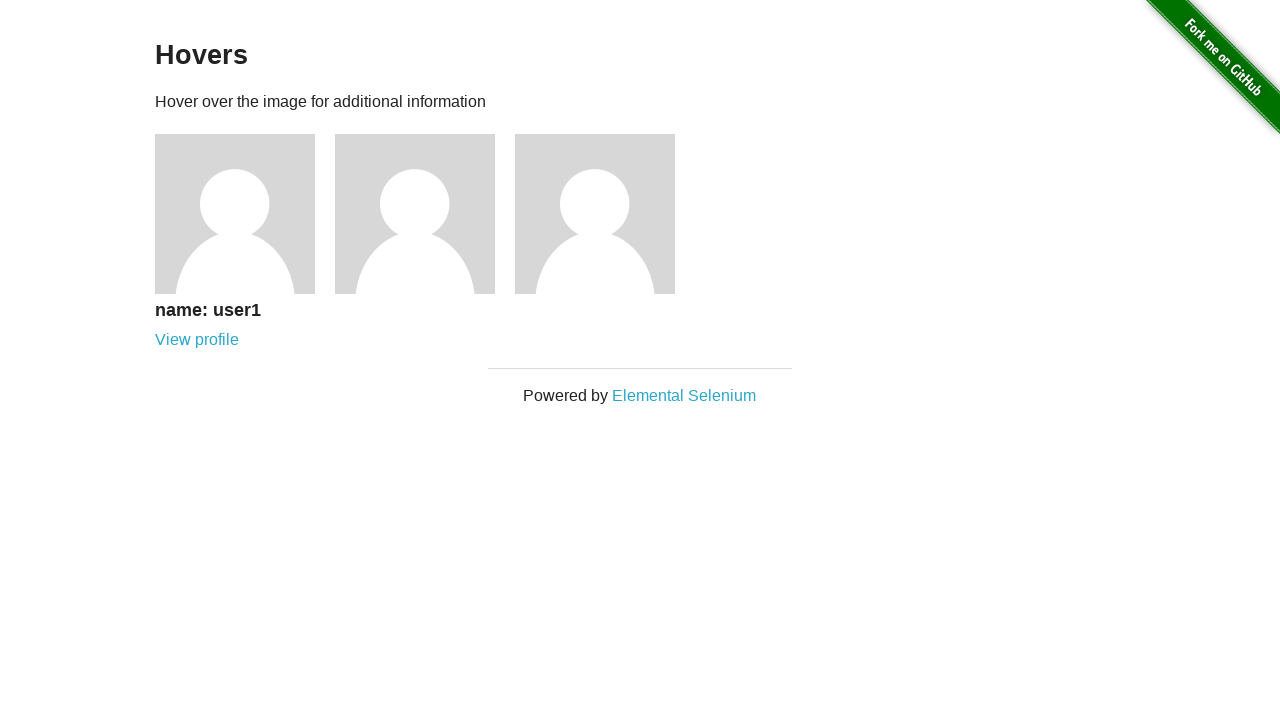

Caption text appeared after hovering over first figure
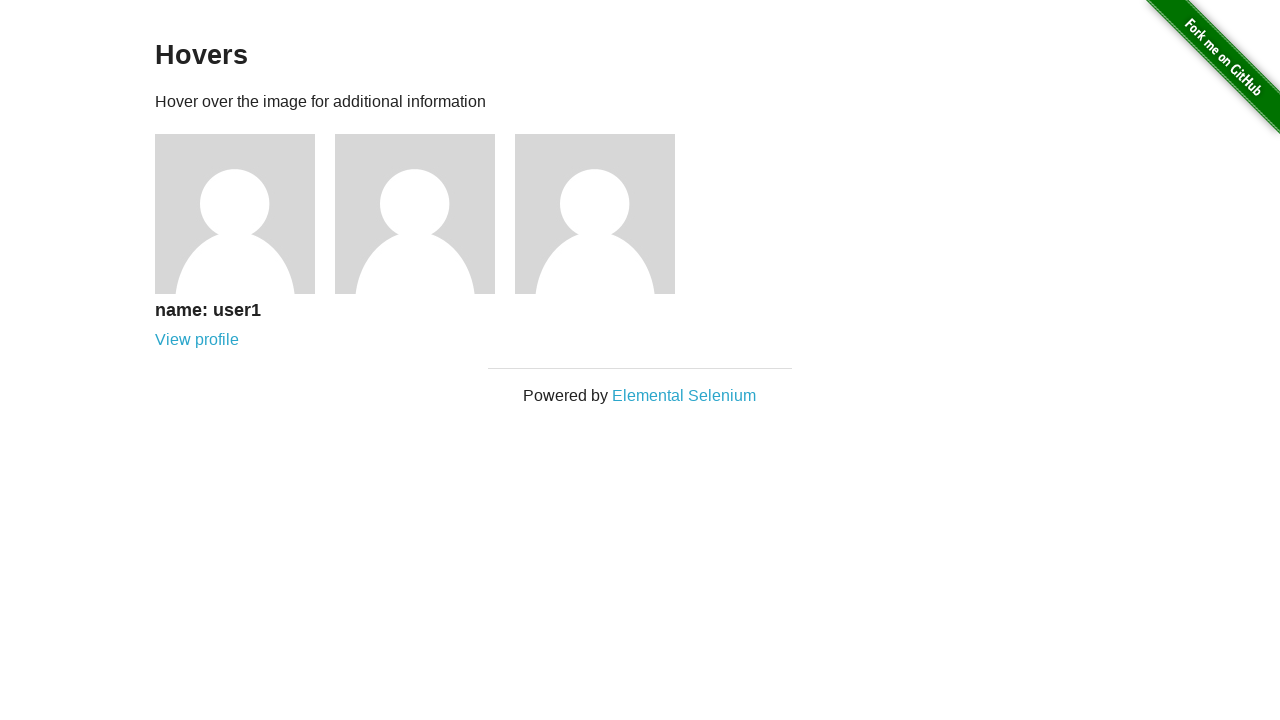

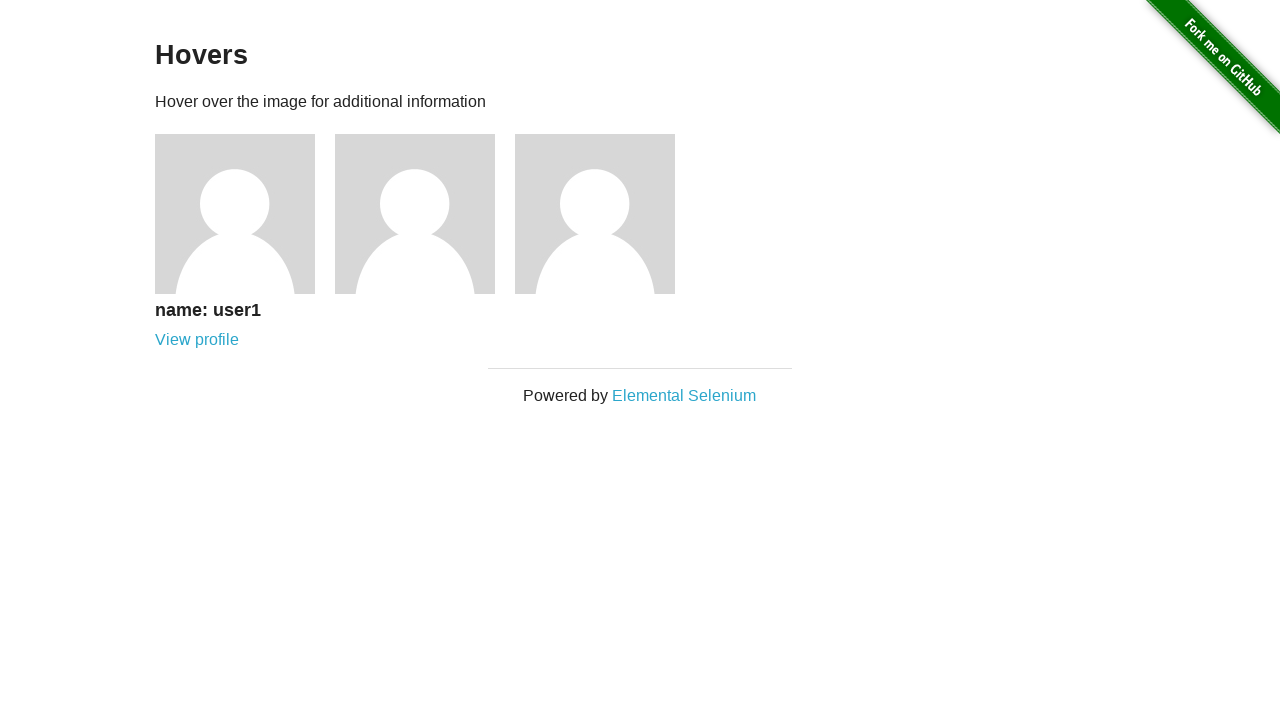